Tests clicking the Spaces tab in the navigation on Hugging Face homepage and verifies the Spaces page loads

Starting URL: https://huggingface.co/

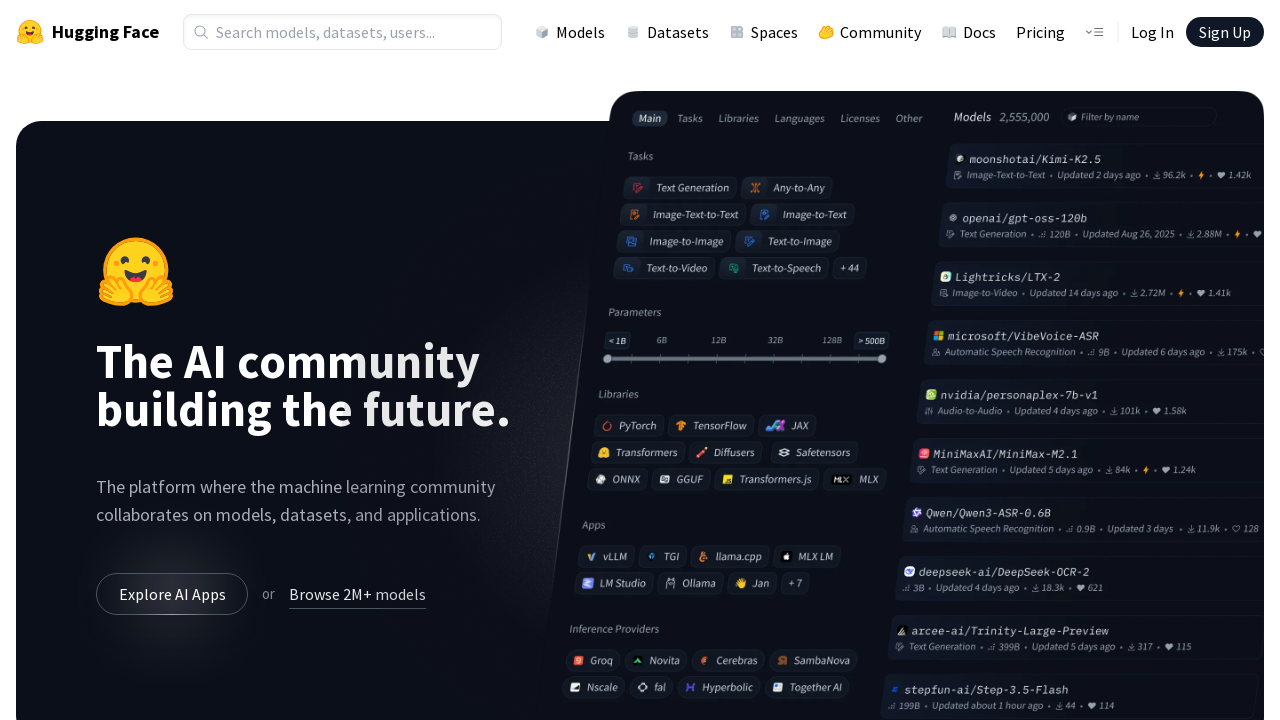

Navigated to Hugging Face homepage
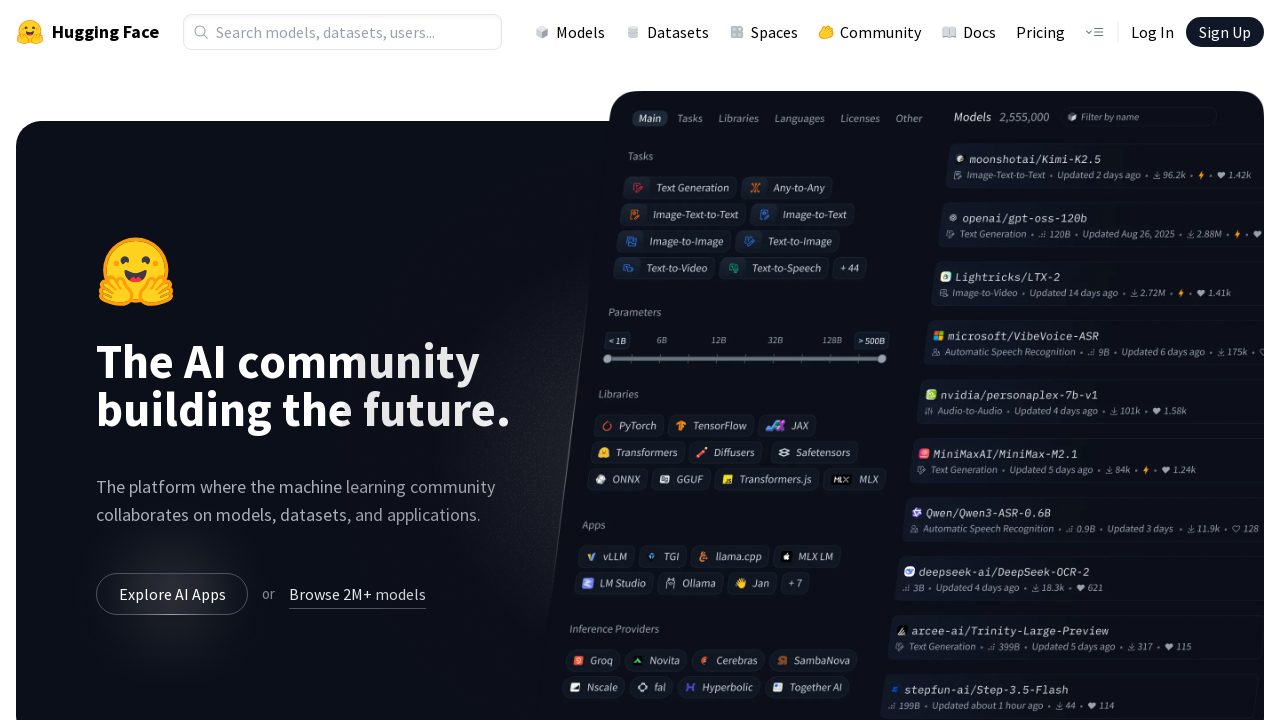

Clicked the Spaces tab in navigation at (764, 32) on a[href='/spaces']
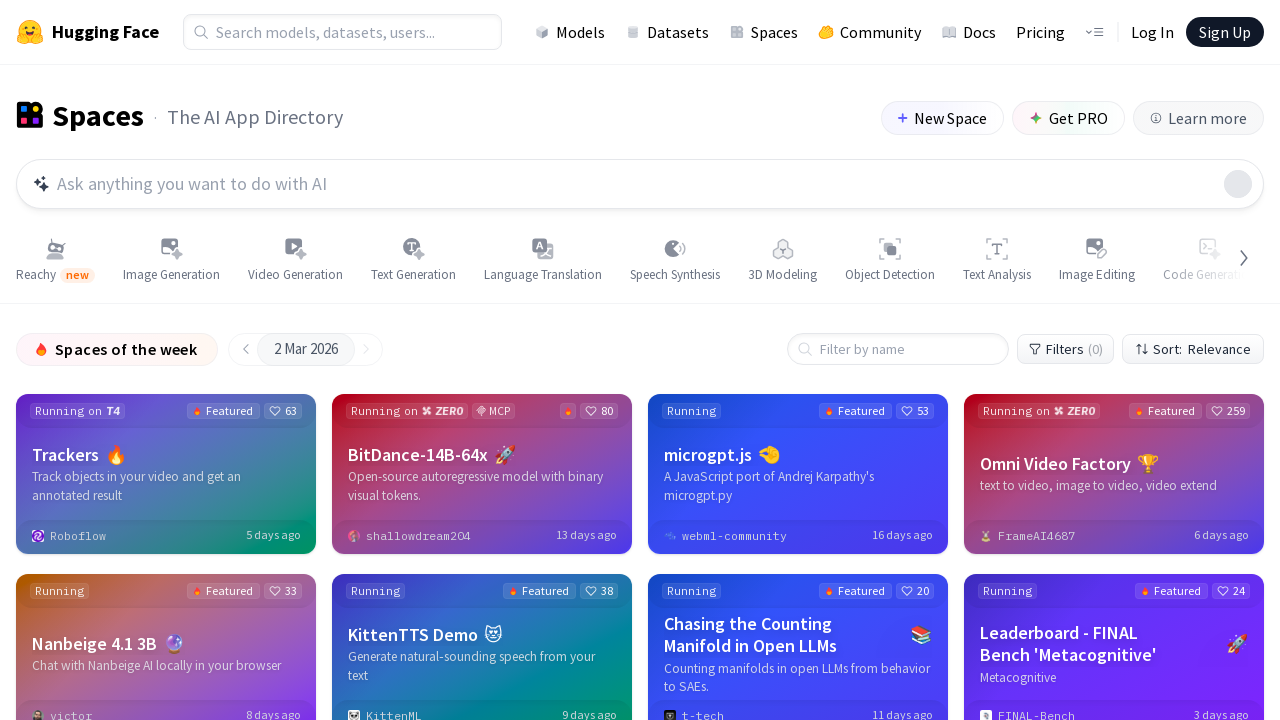

Spaces page loaded with h1 title containing 'Spaces'
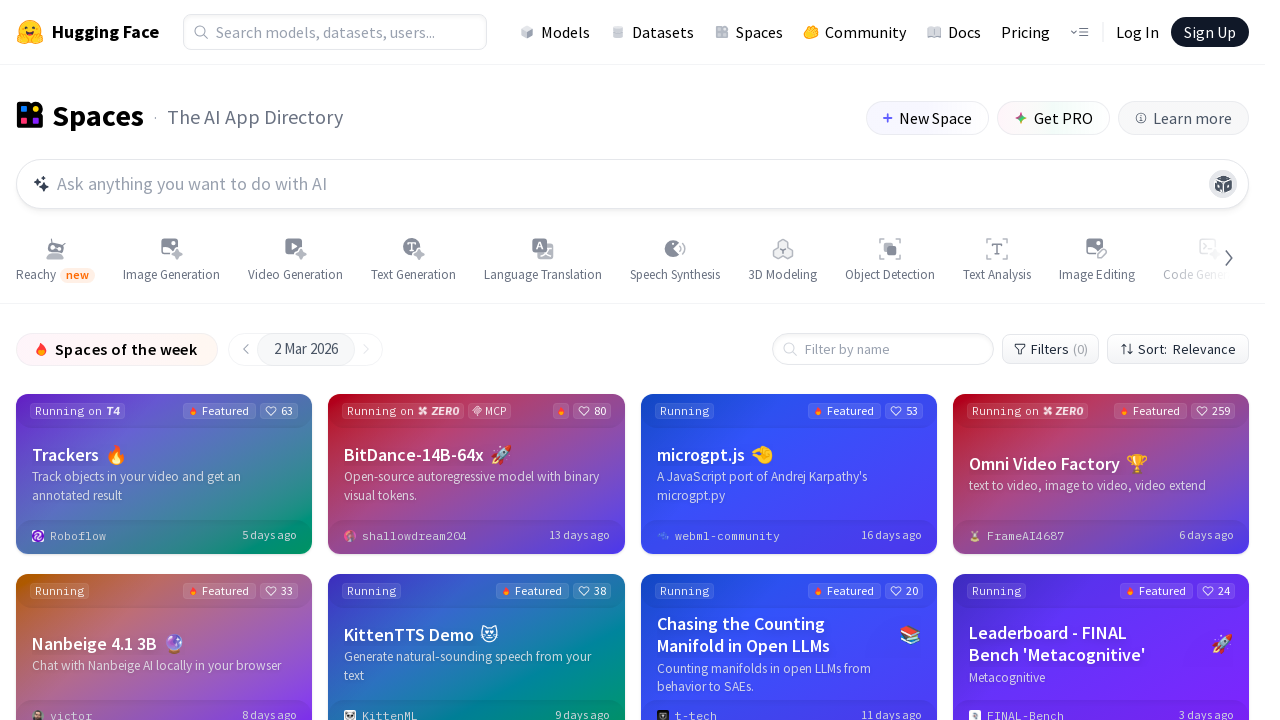

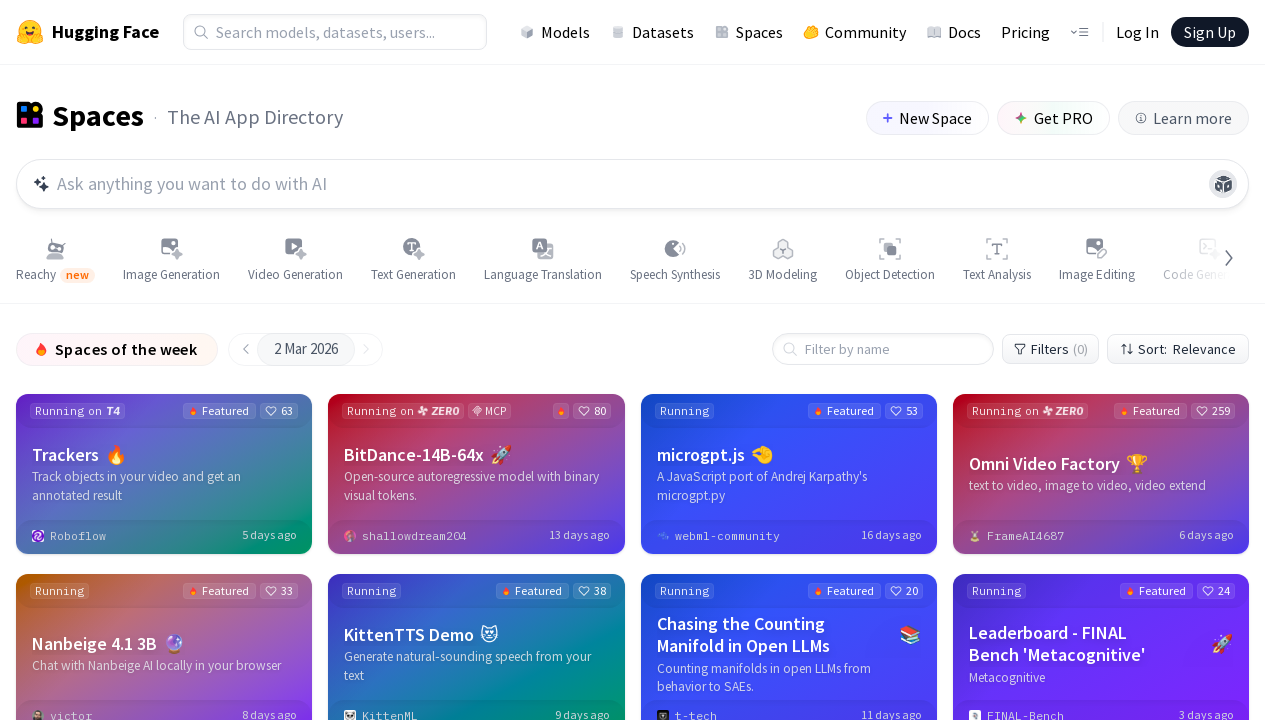